Tests UI element enable/disable state by clicking on Round Trip option and verifying that the return date field becomes enabled by checking its style attribute

Starting URL: https://rahulshettyacademy.com/dropdownsPractise/

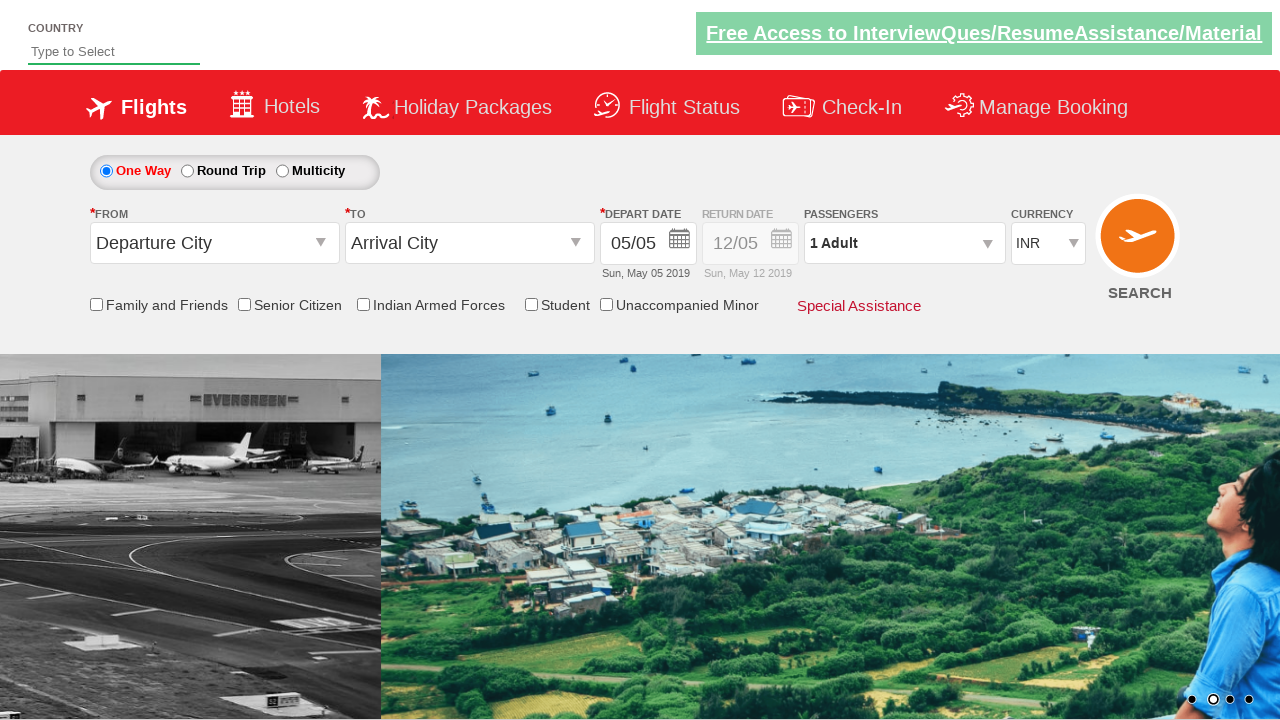

Clicked on Round Trip radio button at (234, 170) on xpath=//label[contains(text(),'Round Trip')]
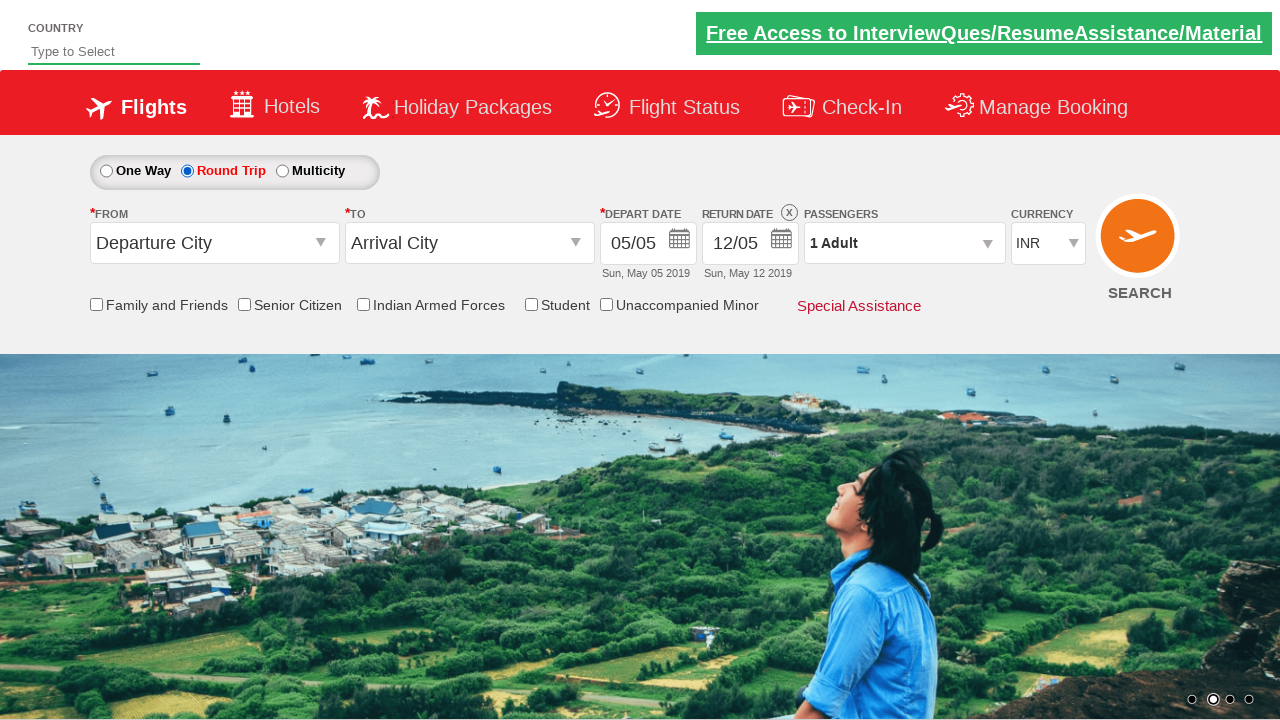

Located return date input field
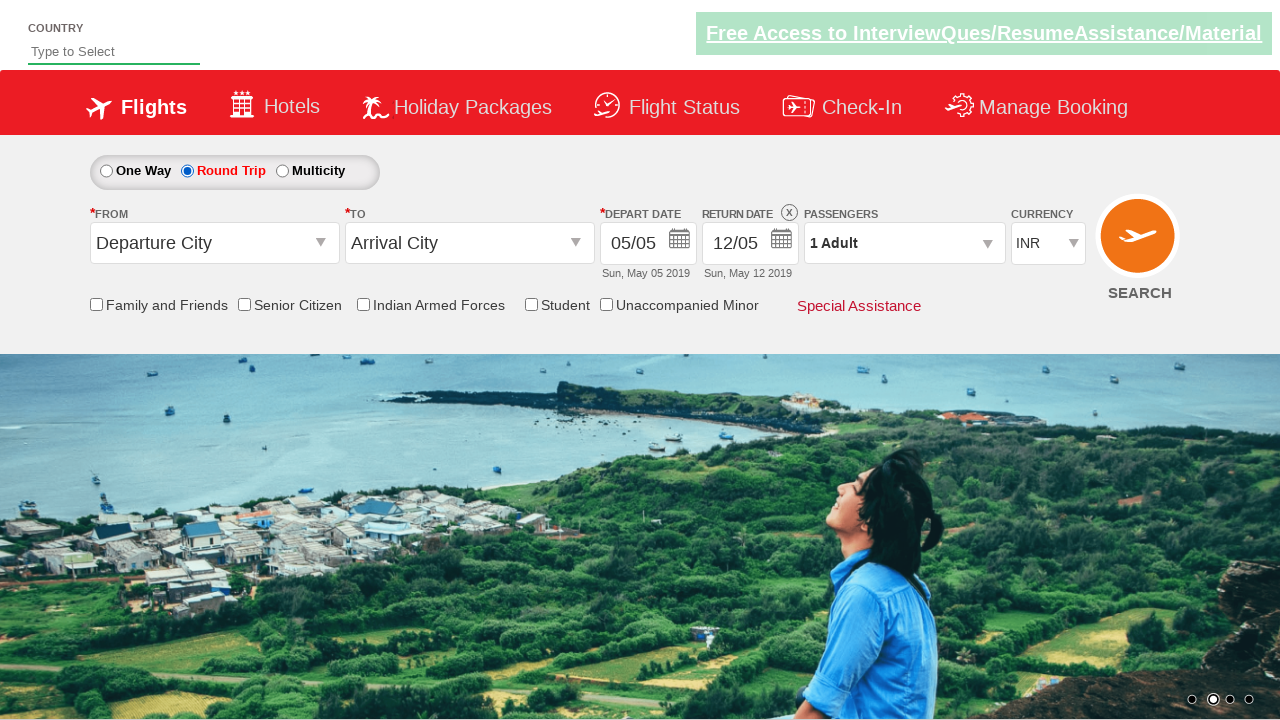

Return date input field is now visible
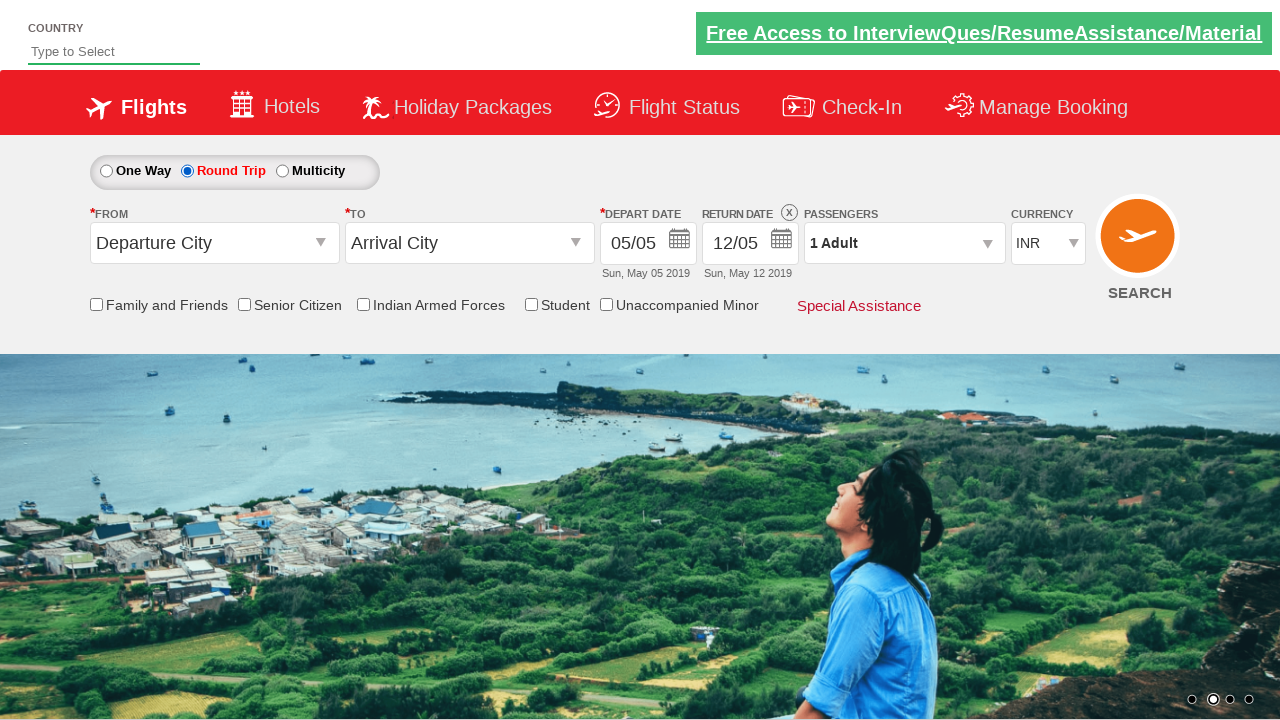

Retrieved style attribute from return date input field
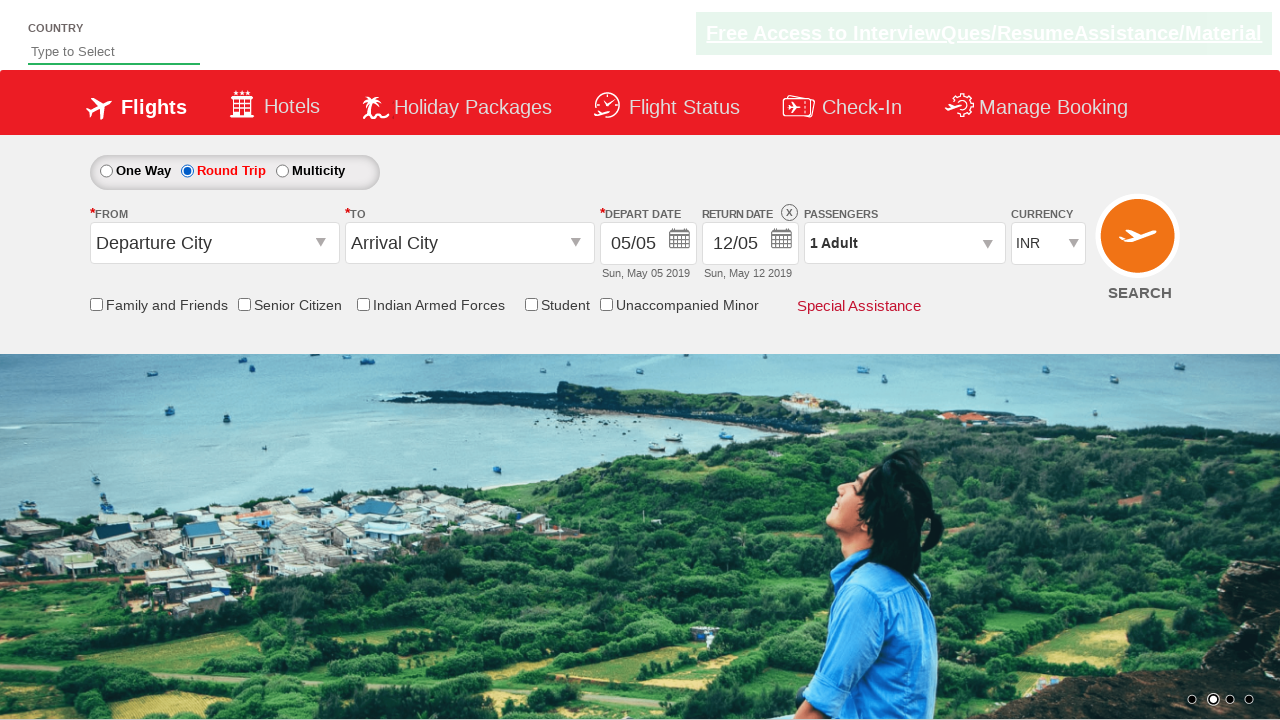

Return date field is enabled (no opacity 0.5 restriction detected)
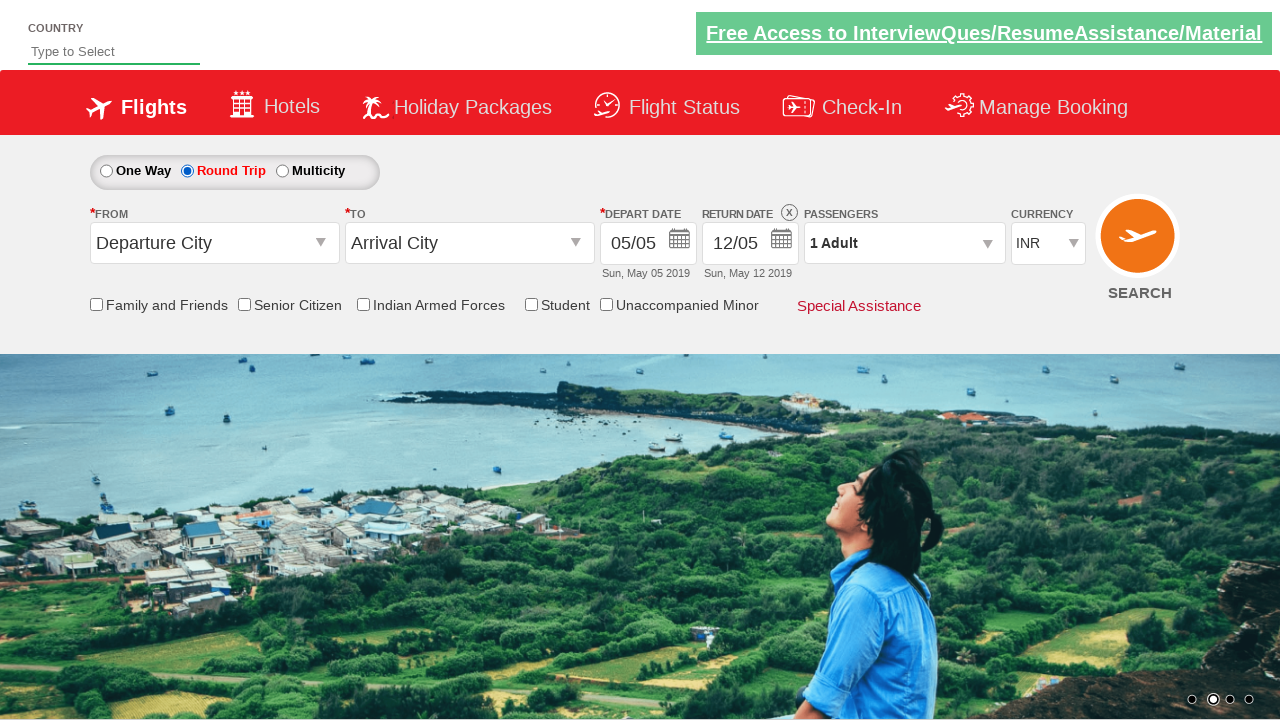

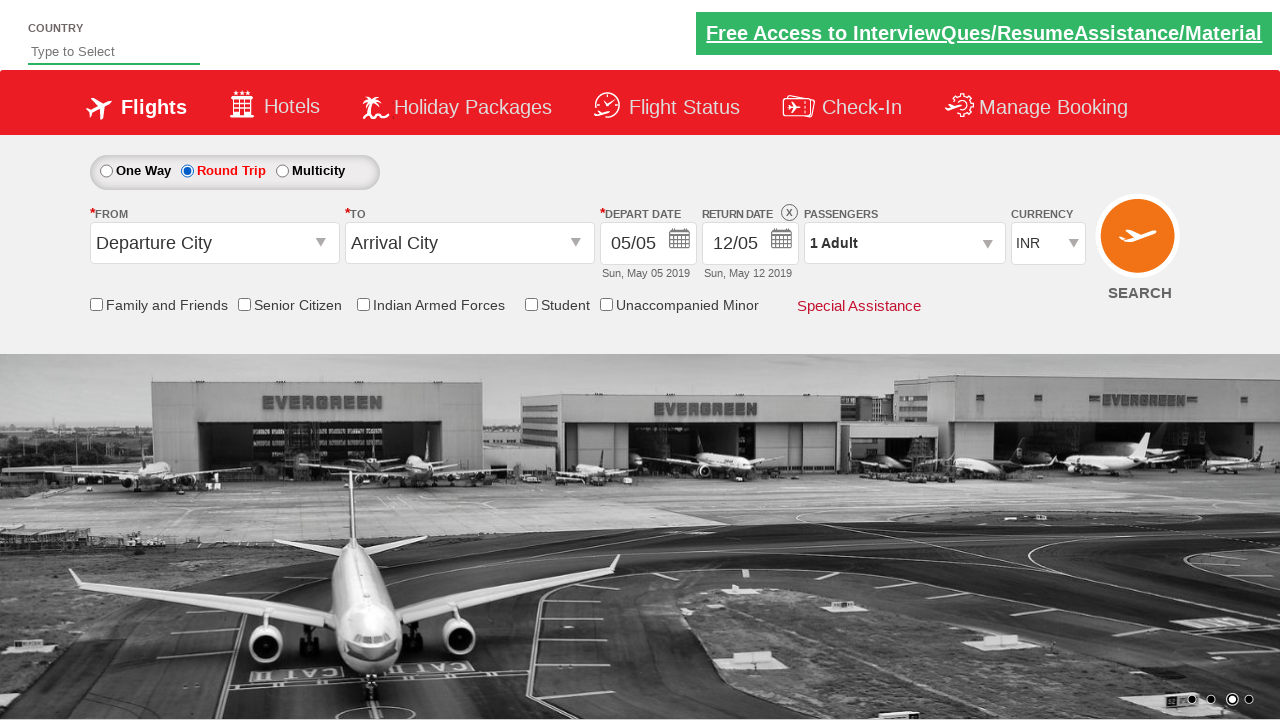